Tests datepicker functionality by directly filling a date value into a datepicker input field

Starting URL: https://testautomationpractice.blogspot.com/

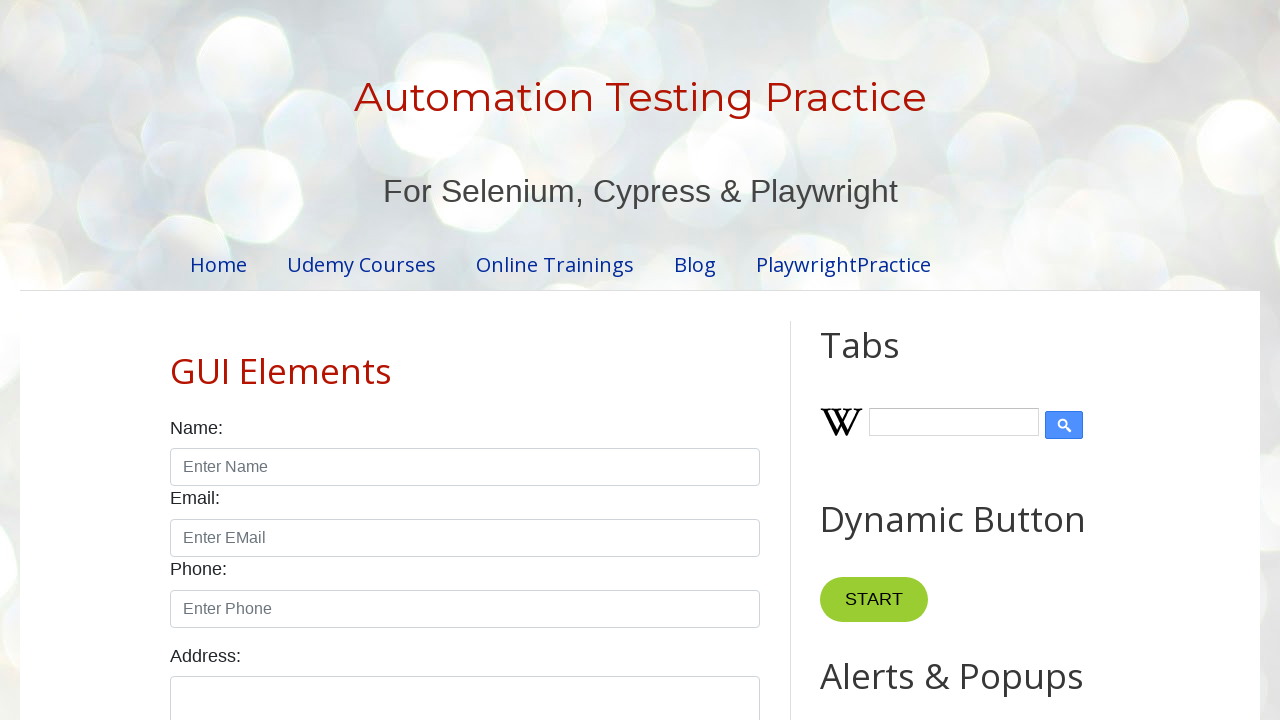

Filled datepicker input field with date value '29-03-2024' on #datepicker
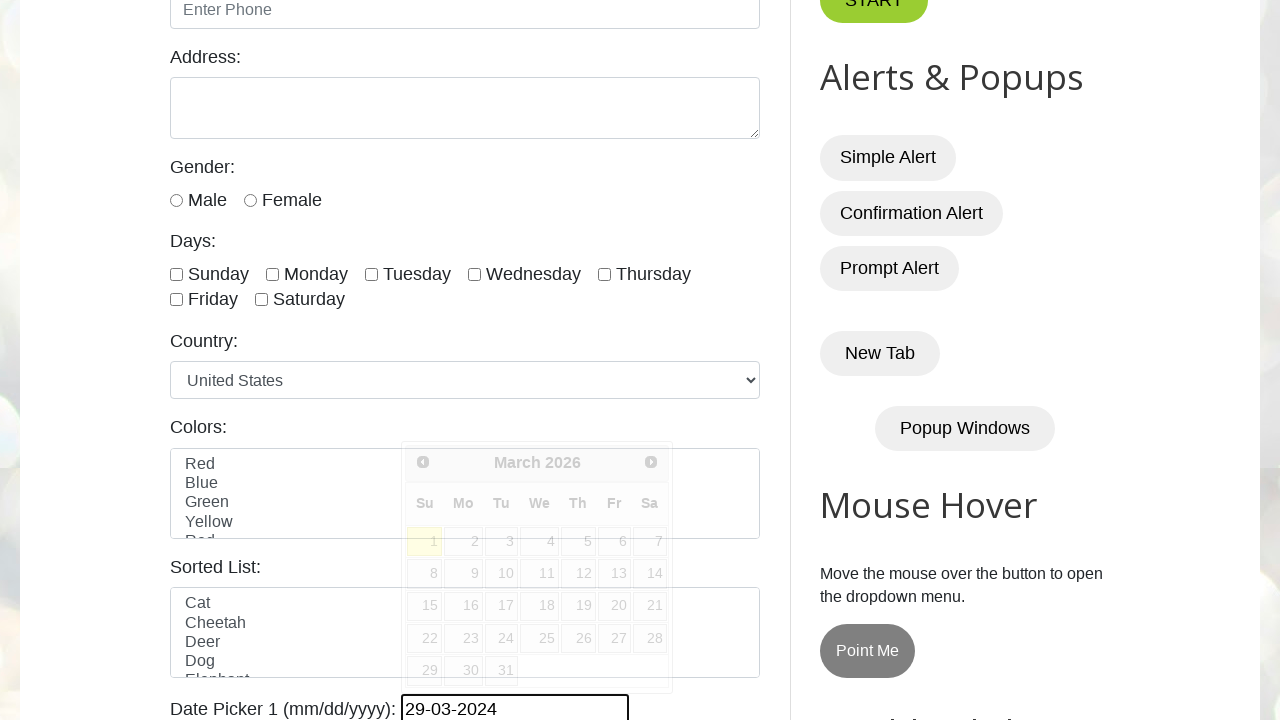

Waited 2000ms for date to be applied in datepicker
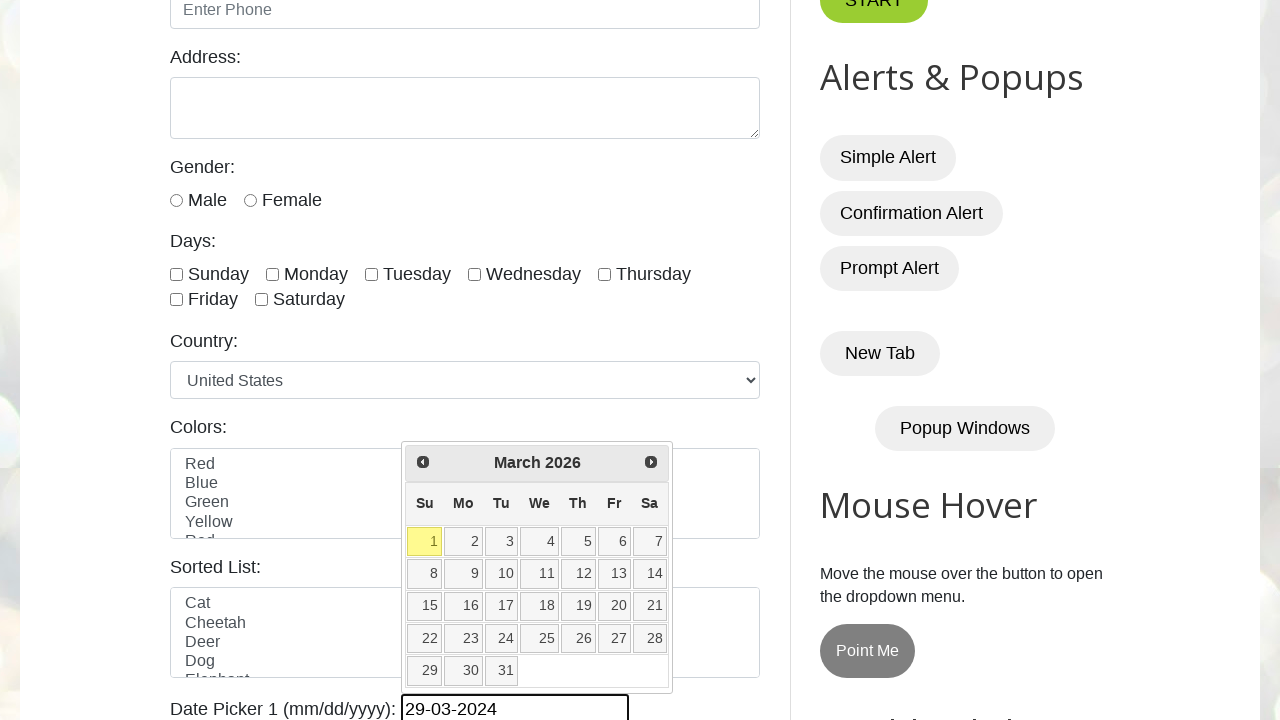

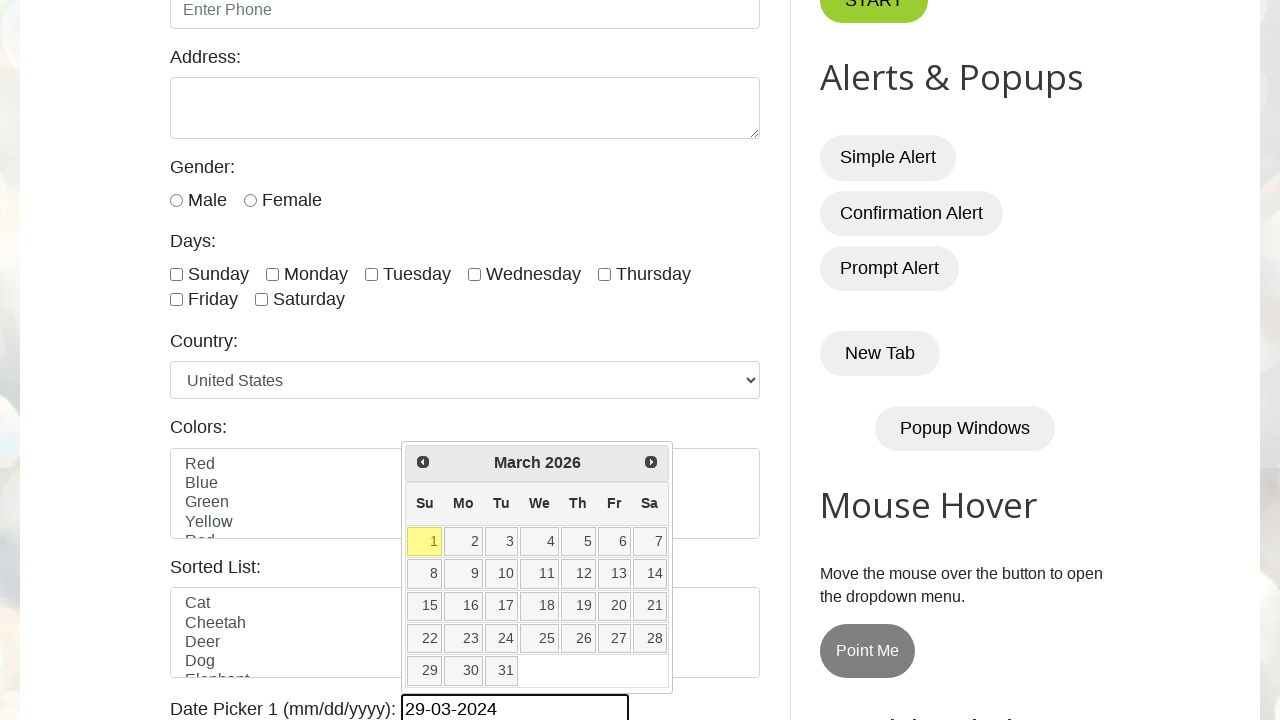